Tests add/remove elements functionality by clicking Add Element button to create a Delete button, verifying its visibility, then clicking Delete to remove it

Starting URL: https://the-internet.herokuapp.com/add_remove_elements/

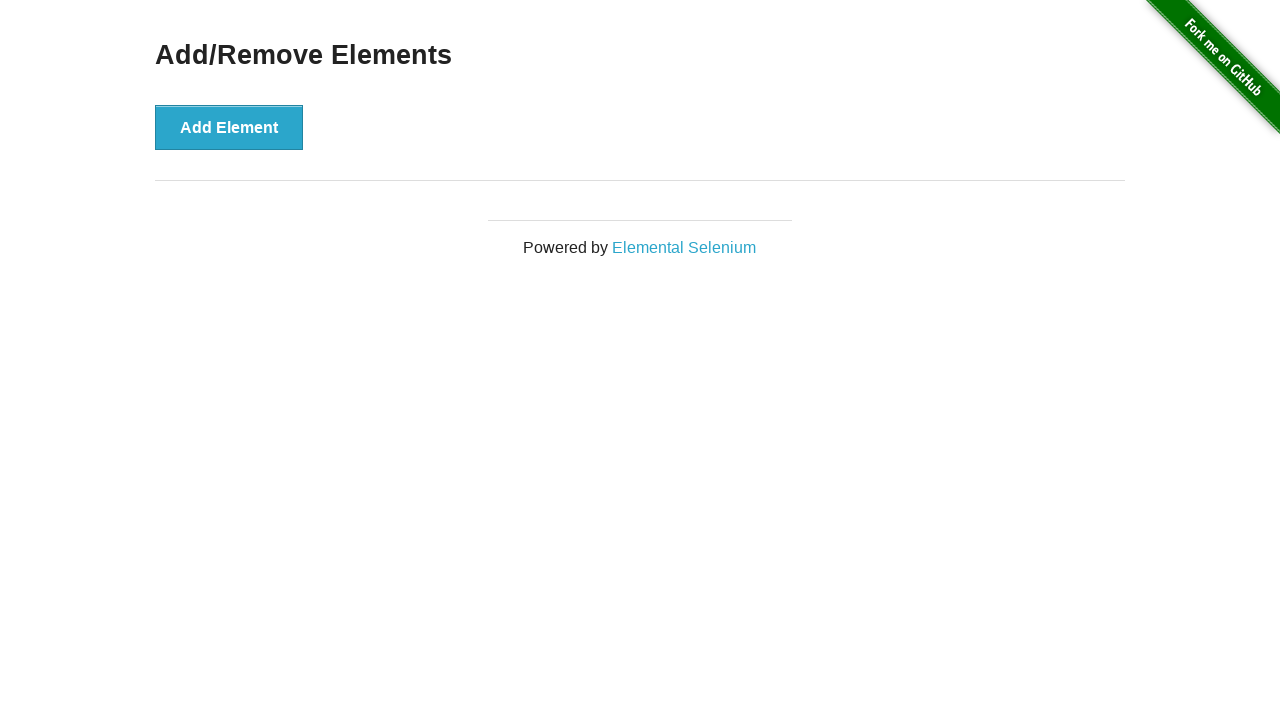

Clicked Add Element button to create a Delete button at (229, 127) on button[onclick='addElement()']
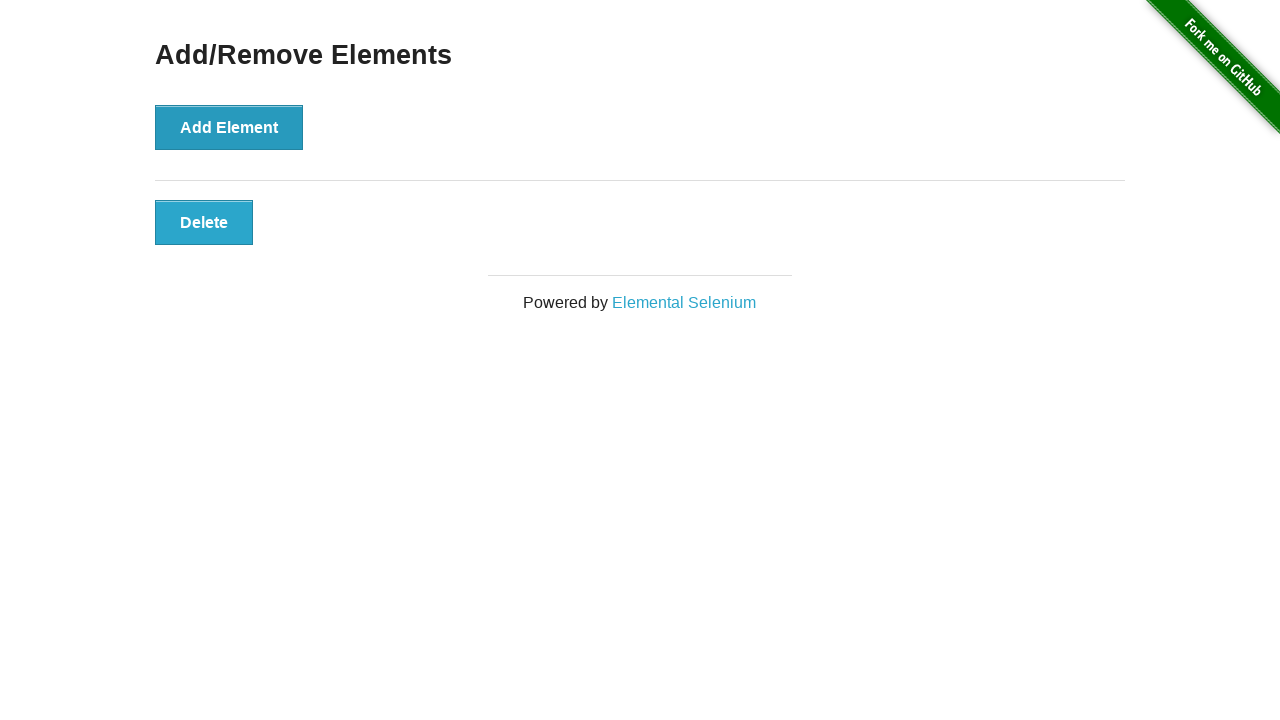

Located the Delete button element
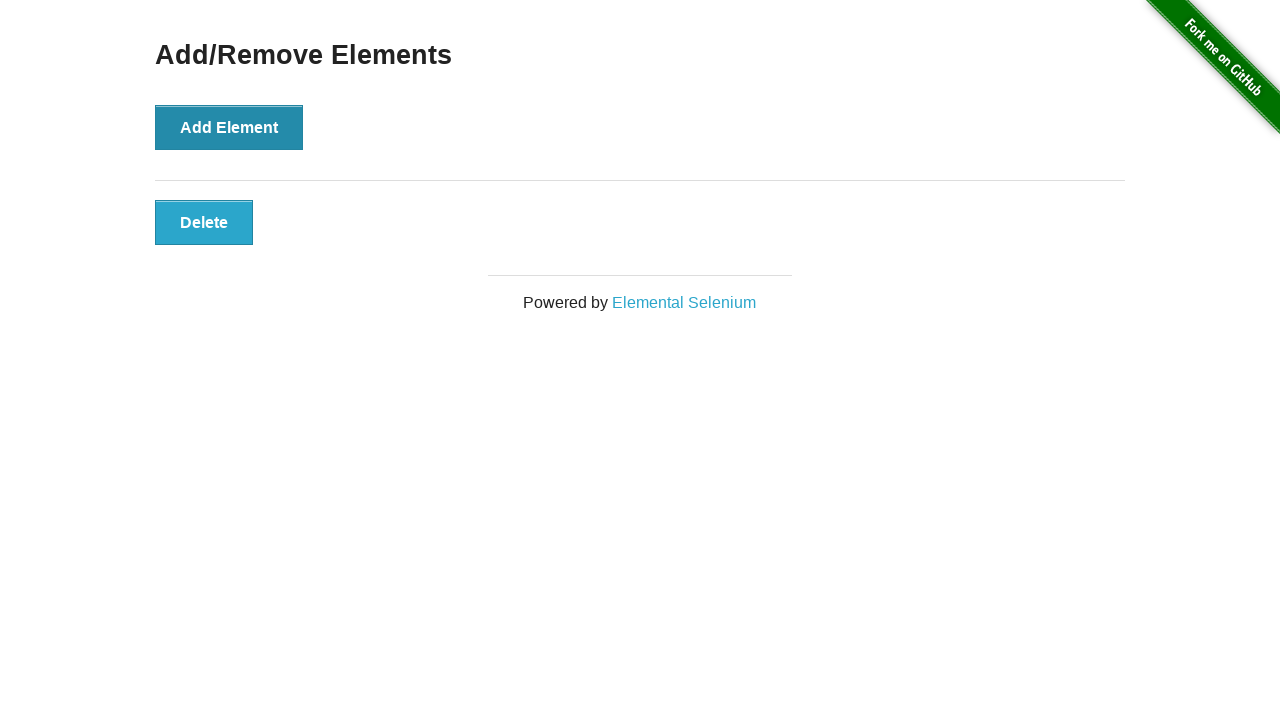

Verified Delete button is visible
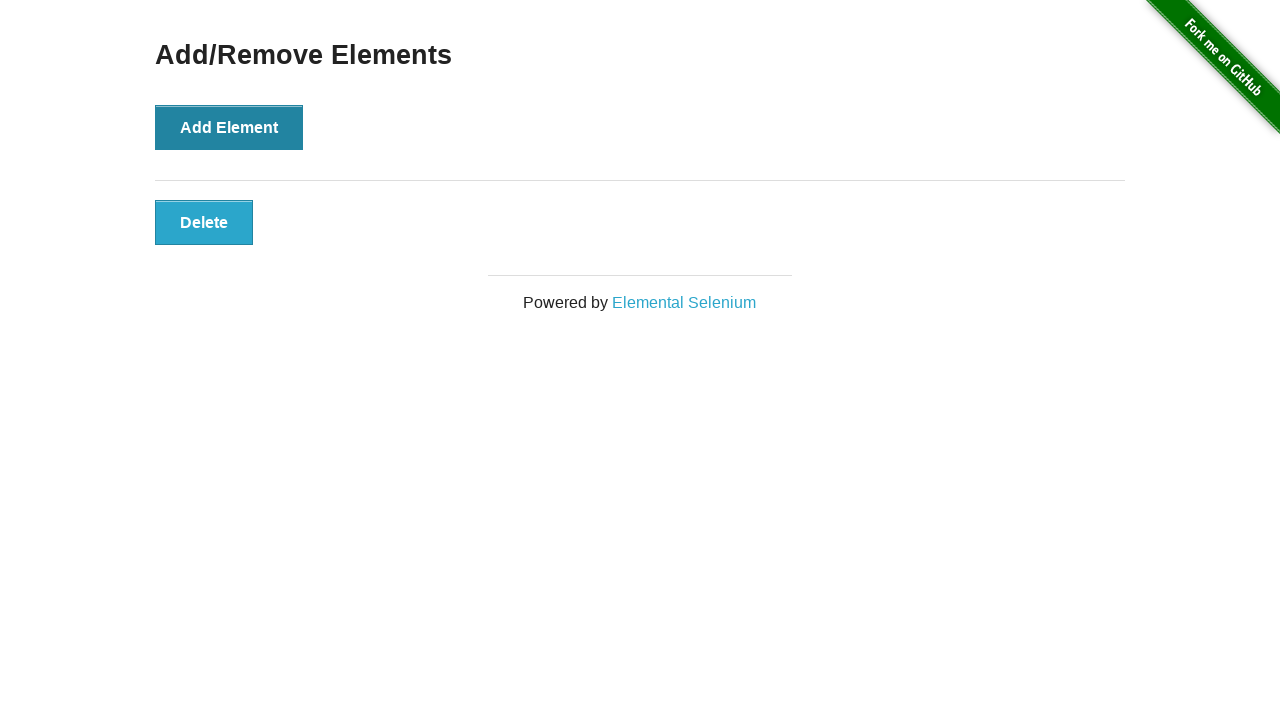

Clicked Delete button to remove the element at (204, 222) on button[onclick='deleteElement()']
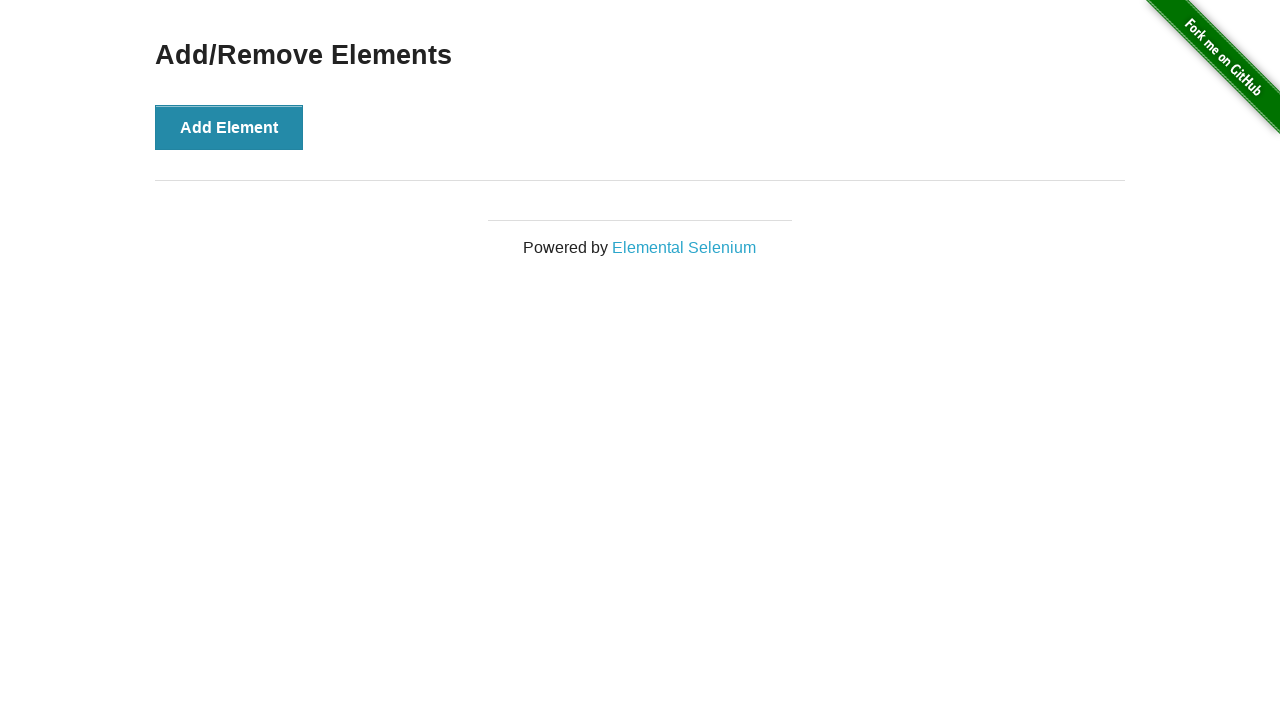

Located the Add/Remove Elements heading
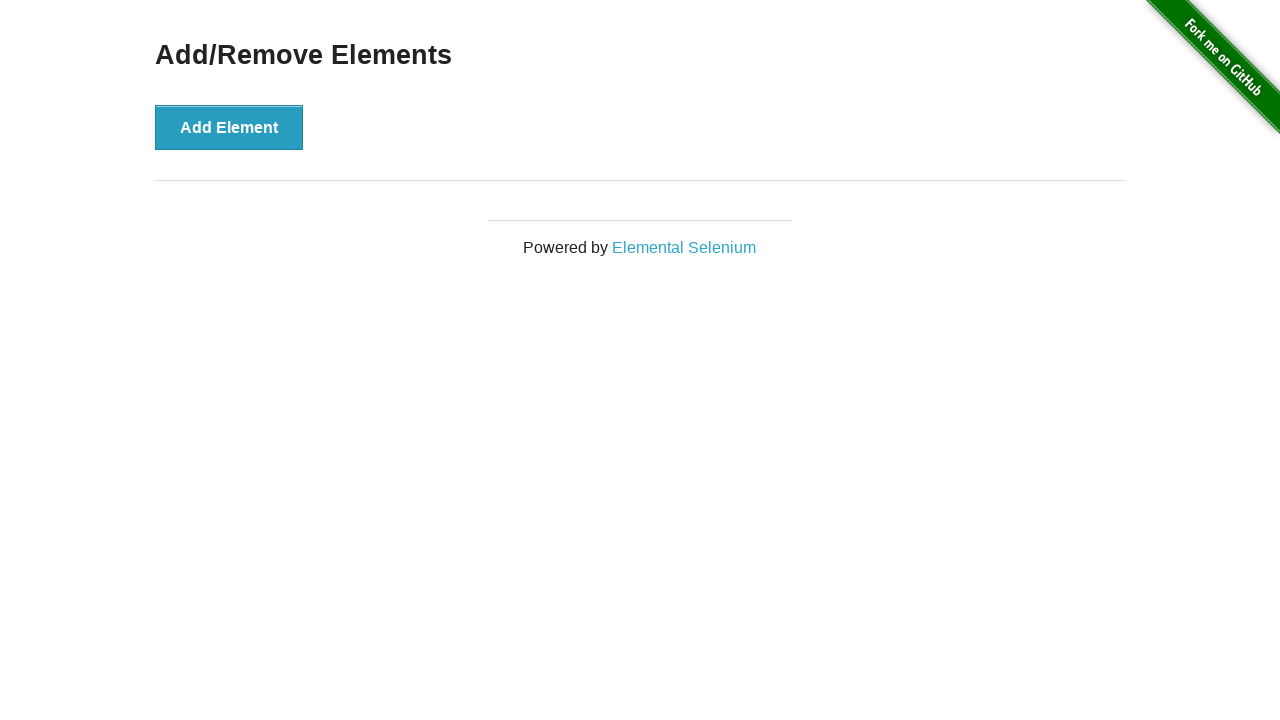

Verified Add/Remove Elements heading is still visible
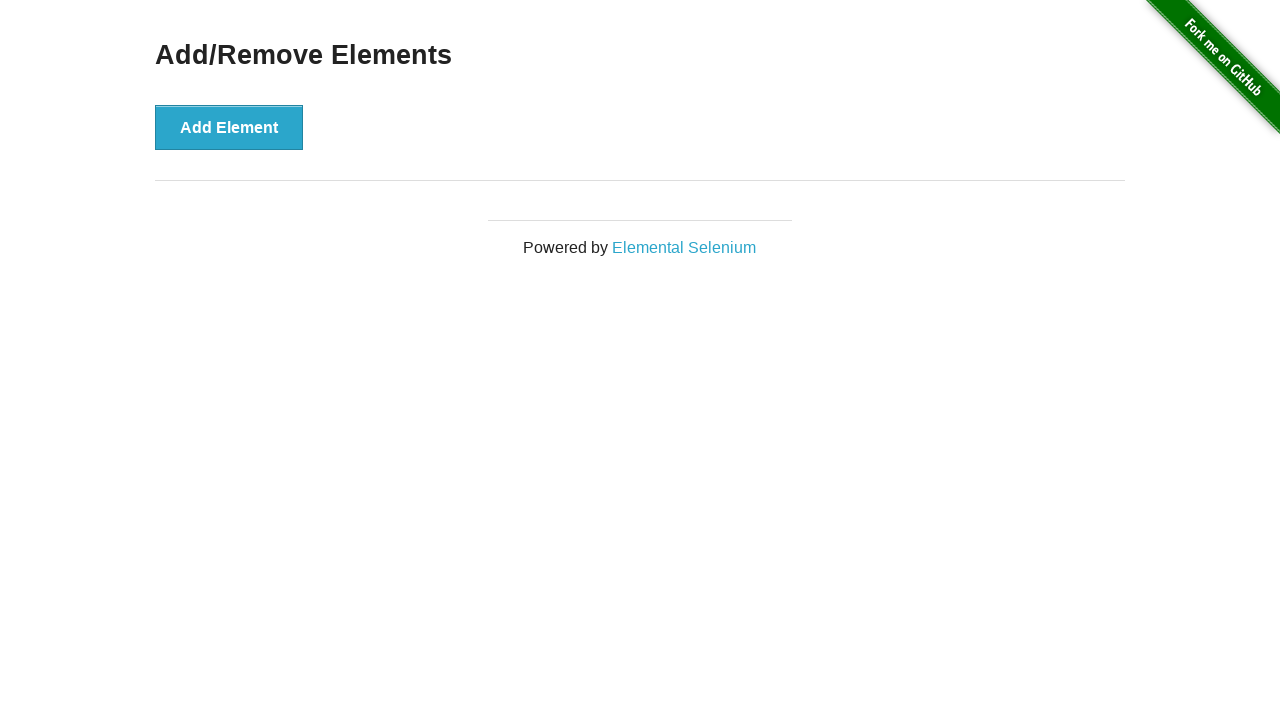

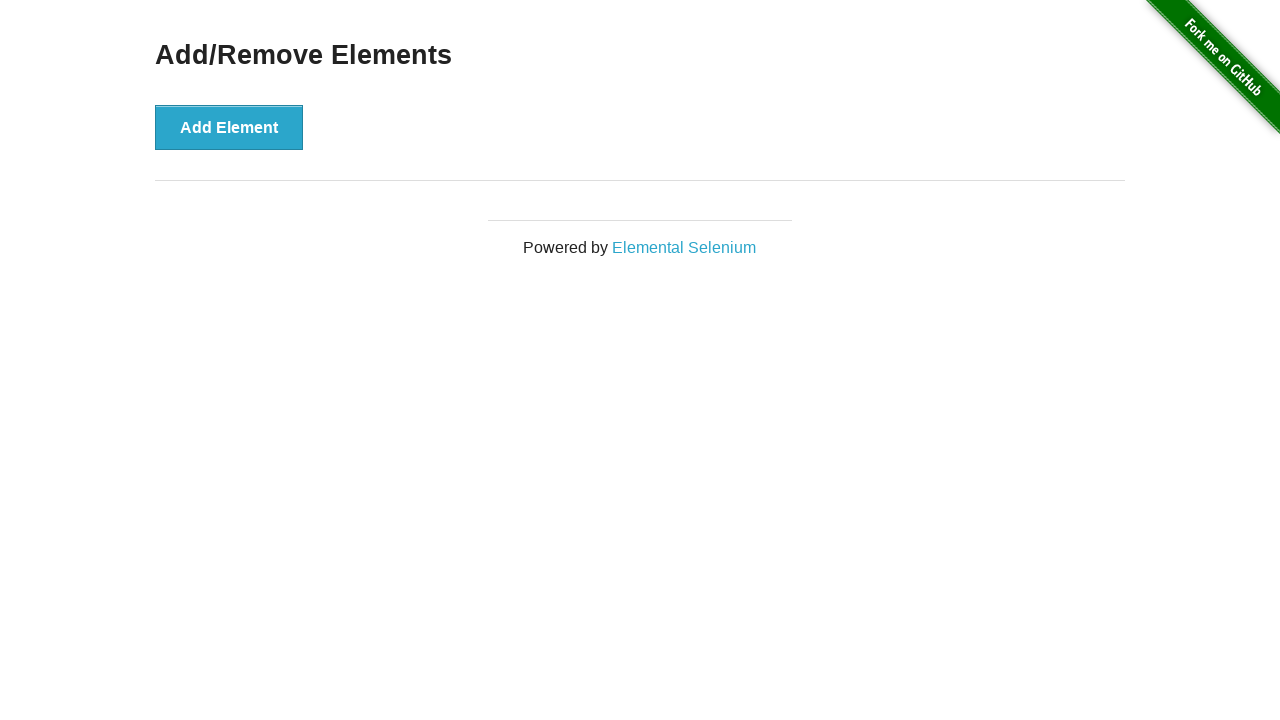